Tests dropdown selection using different methods - by index, by value, and by visible text

Starting URL: https://sahitest.com/demo/selectTest.htm

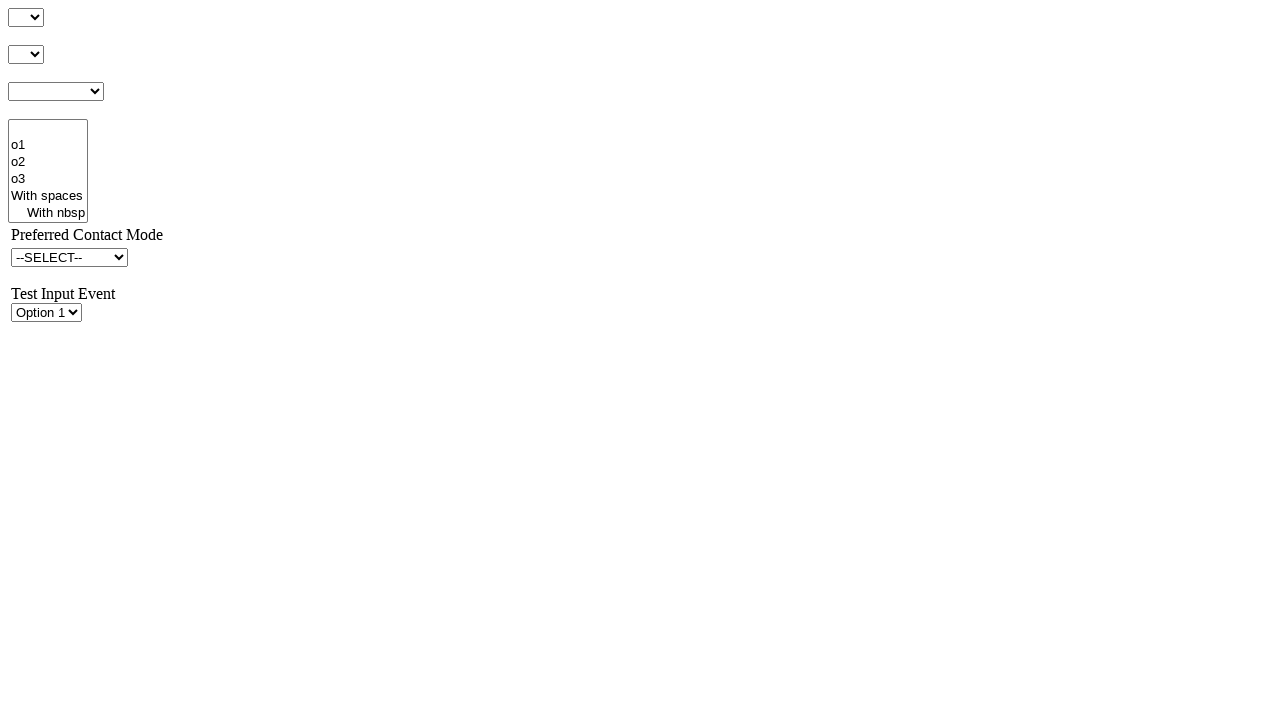

Selected option by index 6 (Mail) from dropdown #s1 on #s1
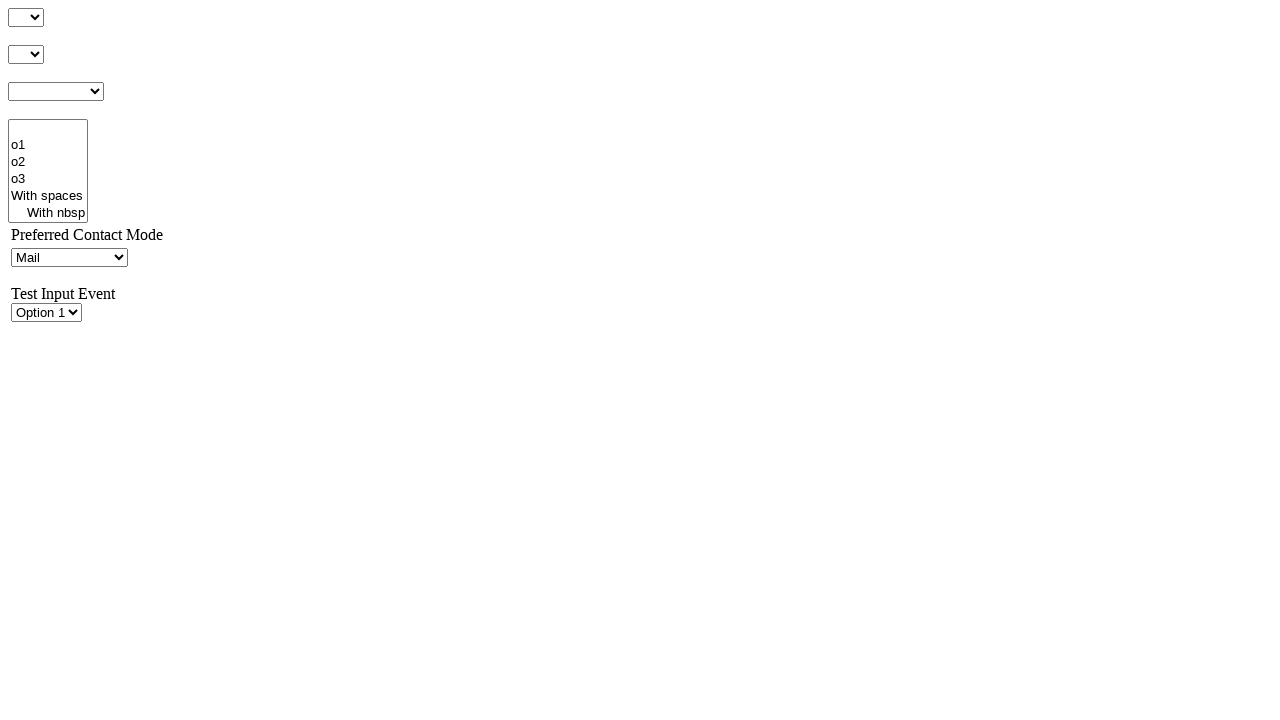

Selected option by value '49' from dropdown #s1 on #s1
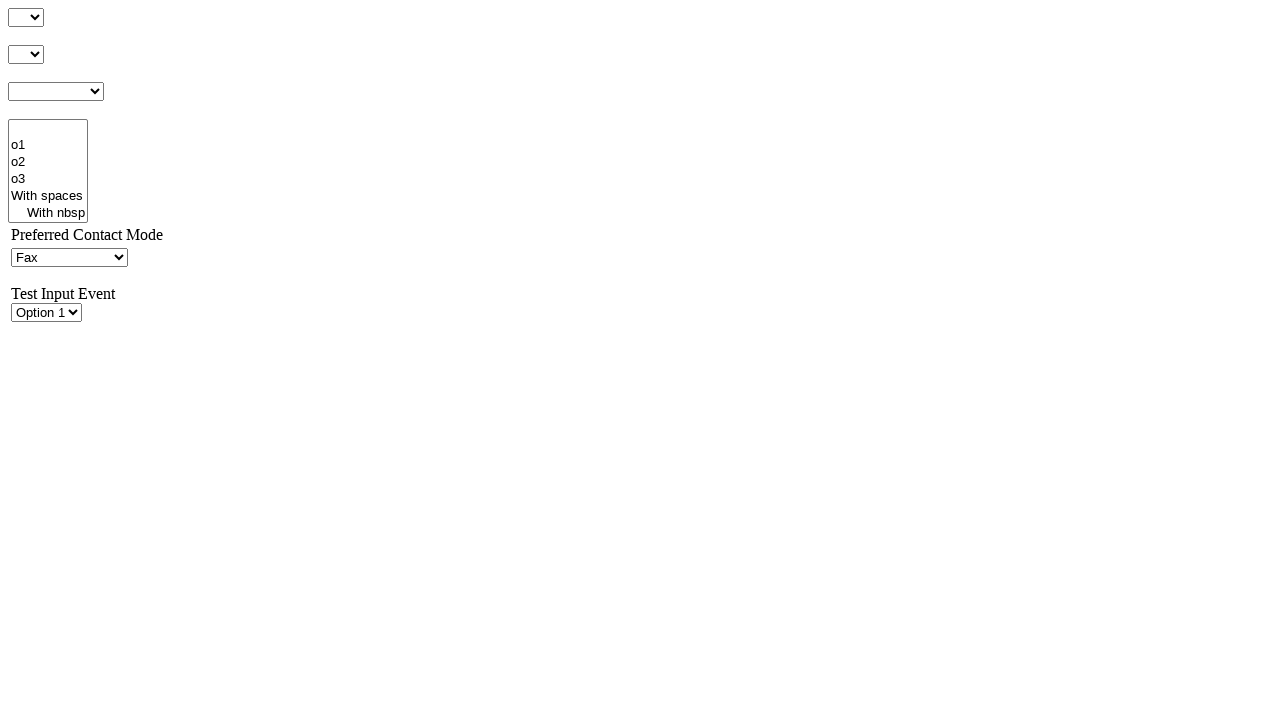

Selected option by visible text 'Email' from dropdown #s1 on #s1
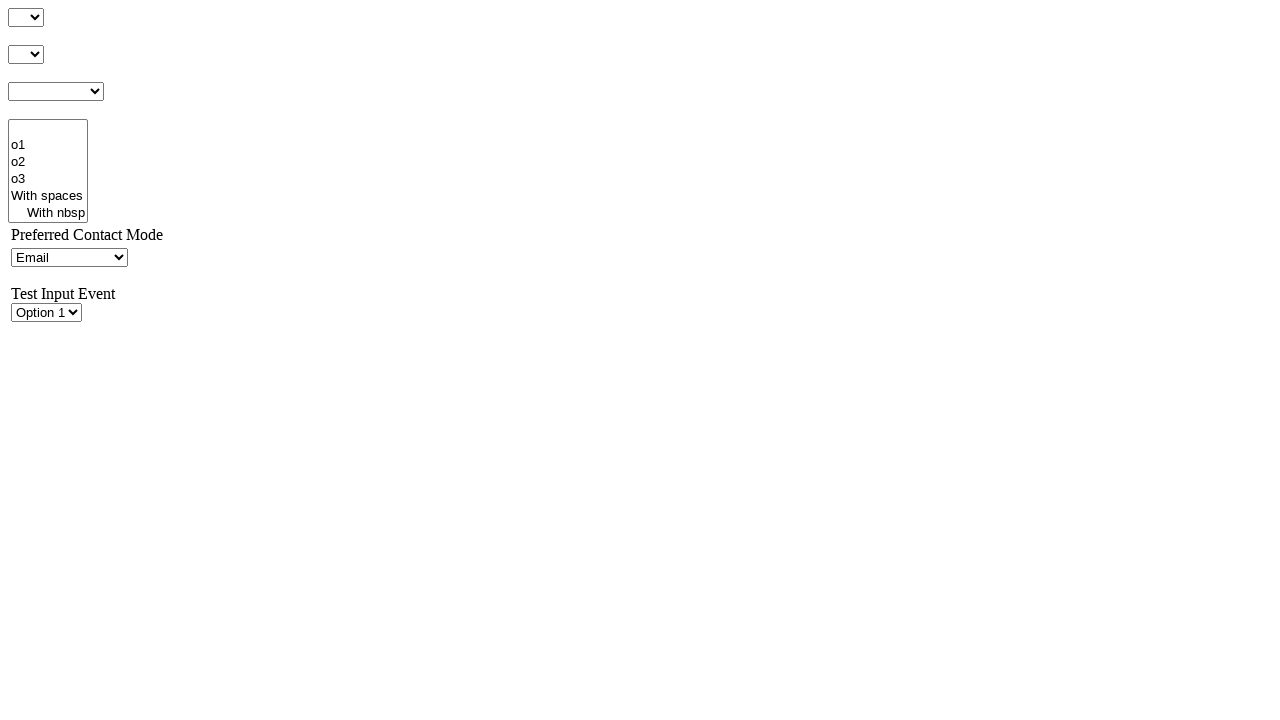

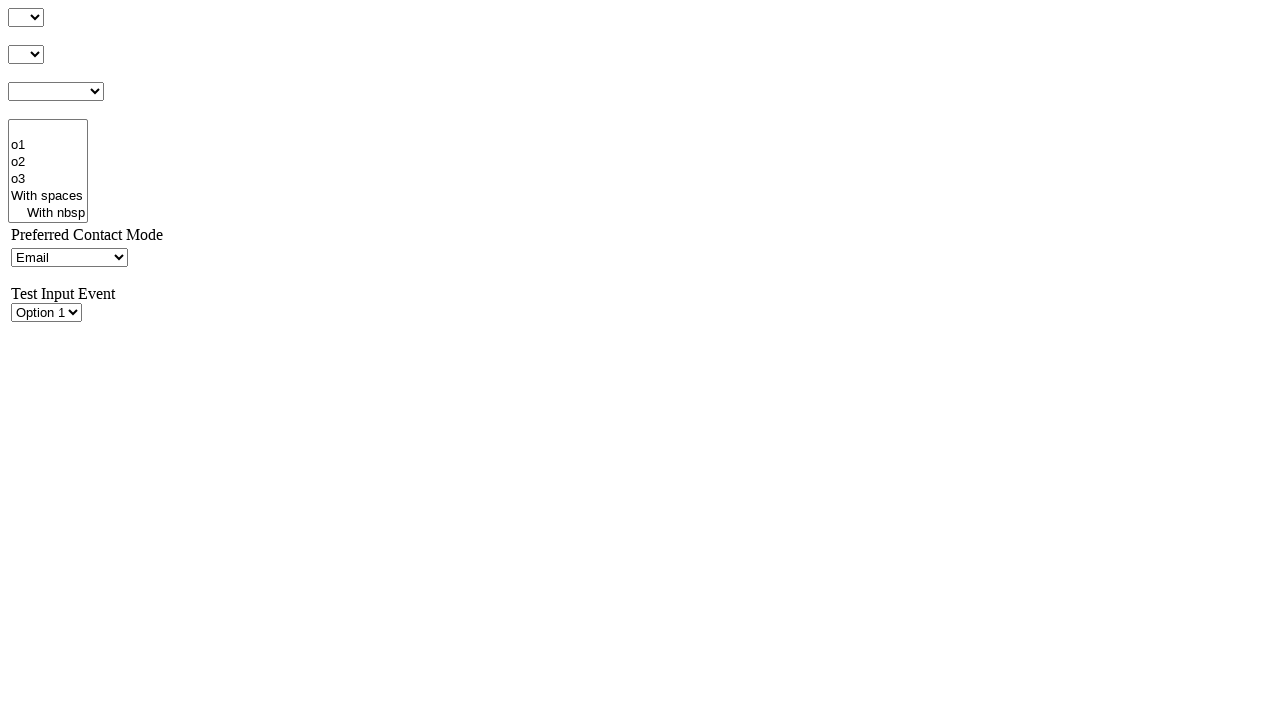